Tests closing a modal popup by waiting for the modal footer close button to become clickable and then clicking it

Starting URL: http://the-internet.herokuapp.com/entry_ad

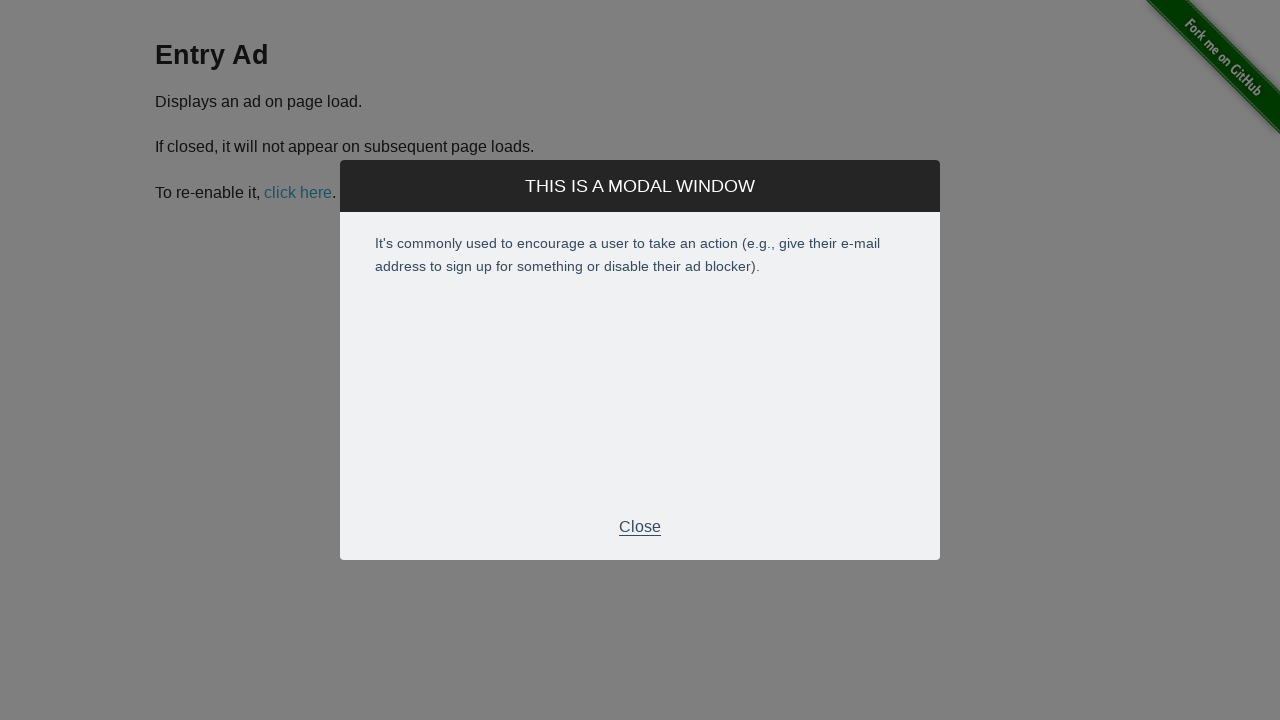

Entry ad modal footer became visible
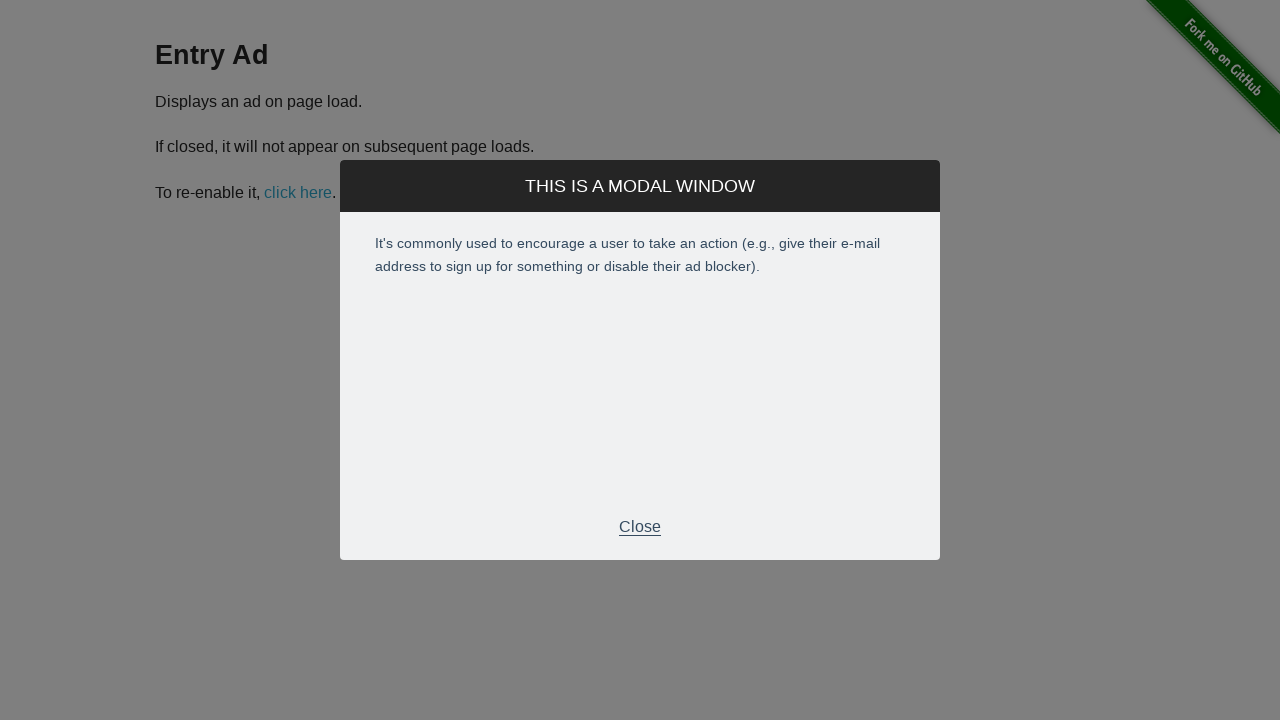

Clicked modal footer close button to dismiss entry ad modal at (640, 527) on .modal-footer
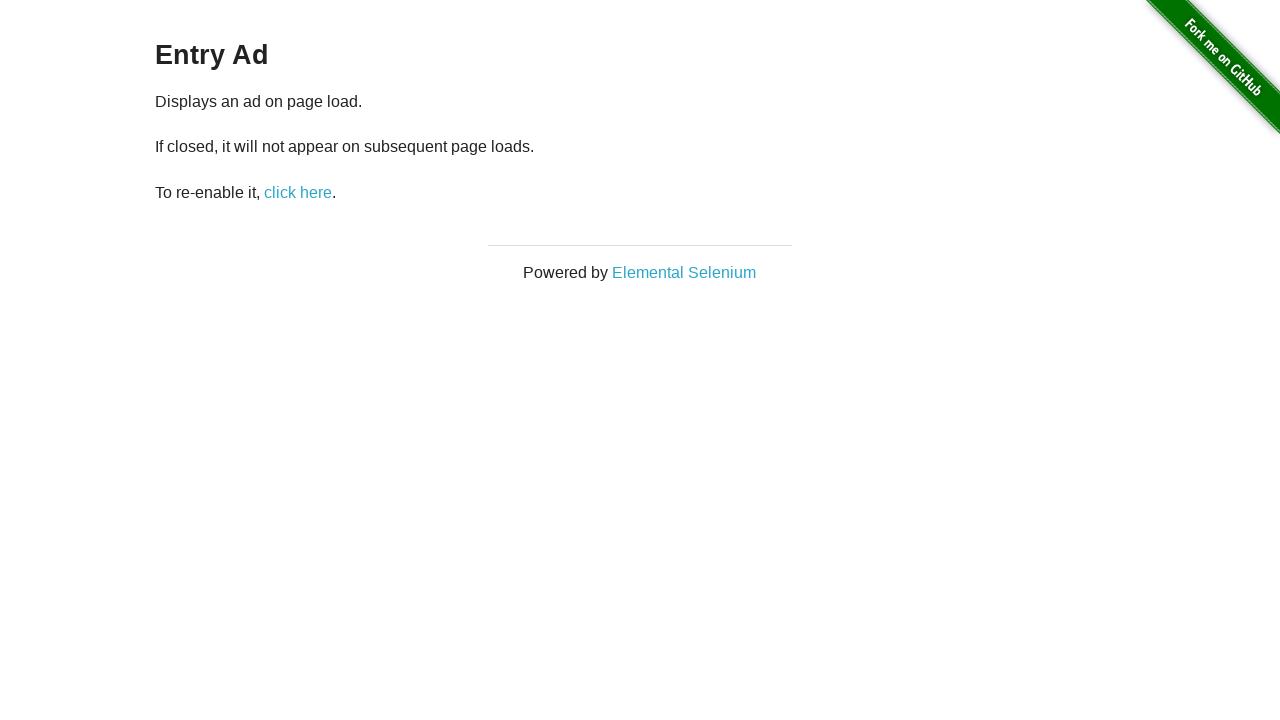

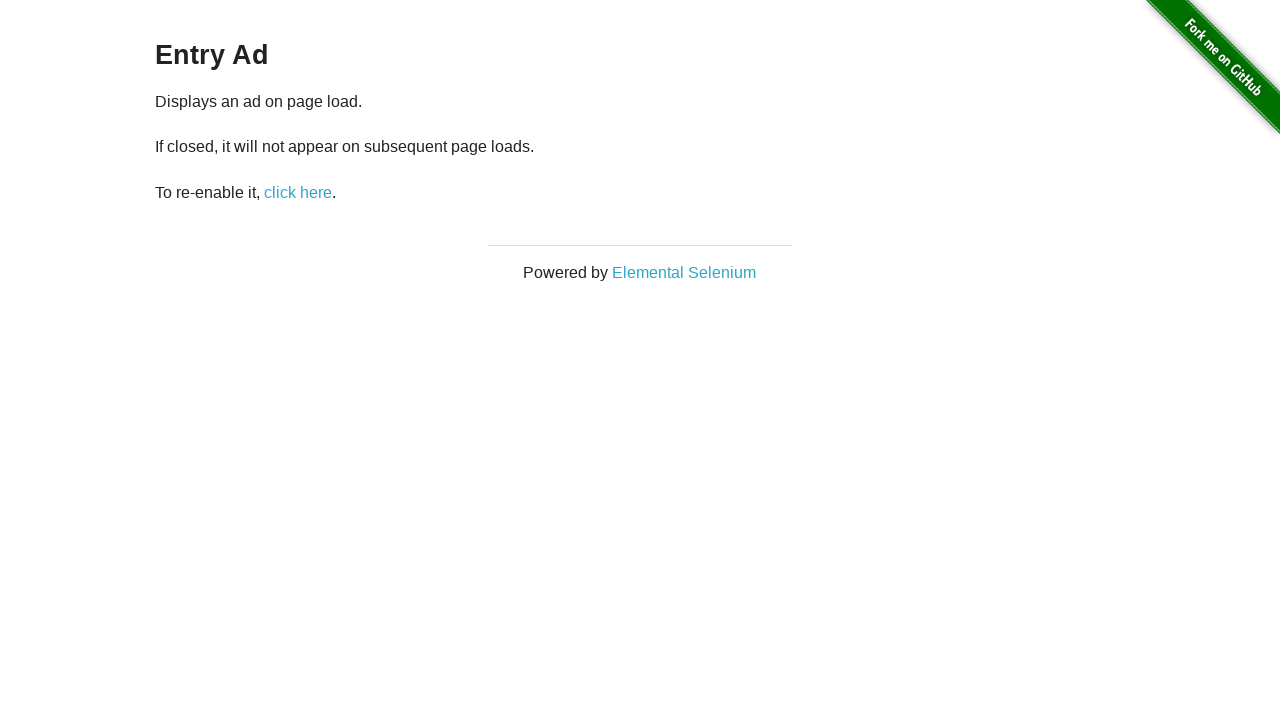